Tests that clicking on the round-trip radio button enables the return date field by checking the style attribute changes

Starting URL: https://rahulshettyacademy.com/dropdownsPractise/

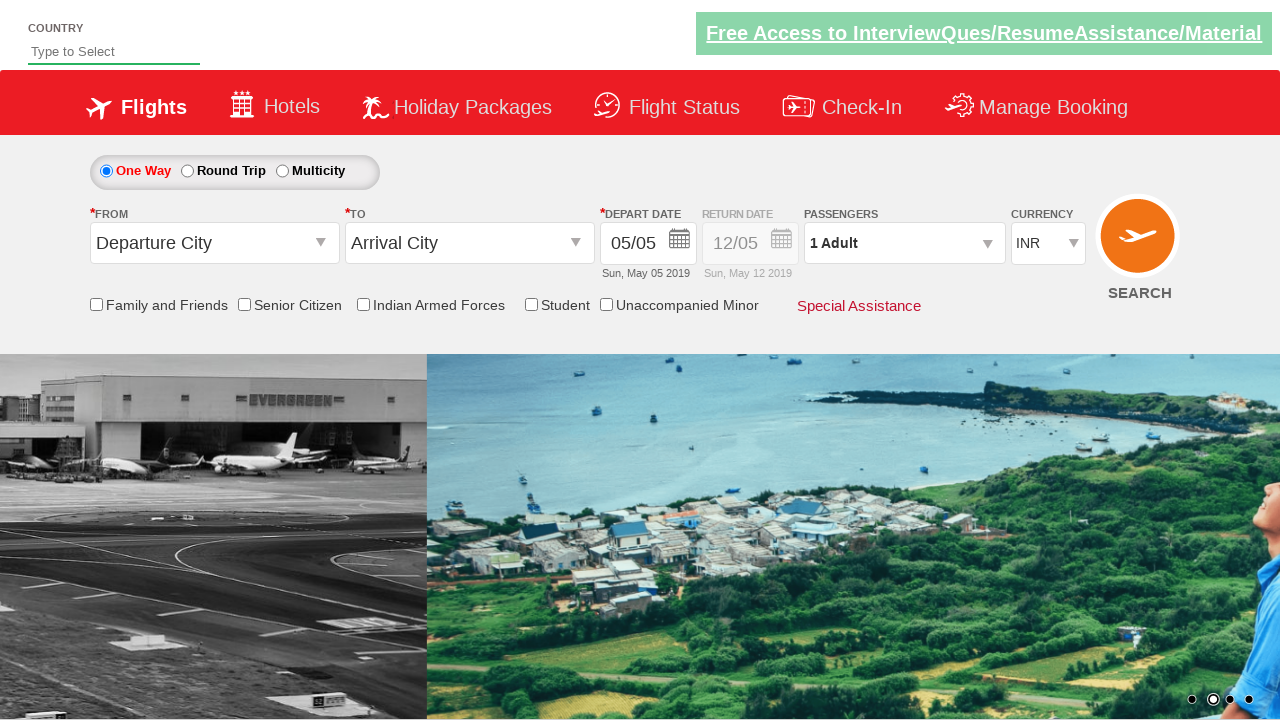

Retrieved initial style attribute of return date field container
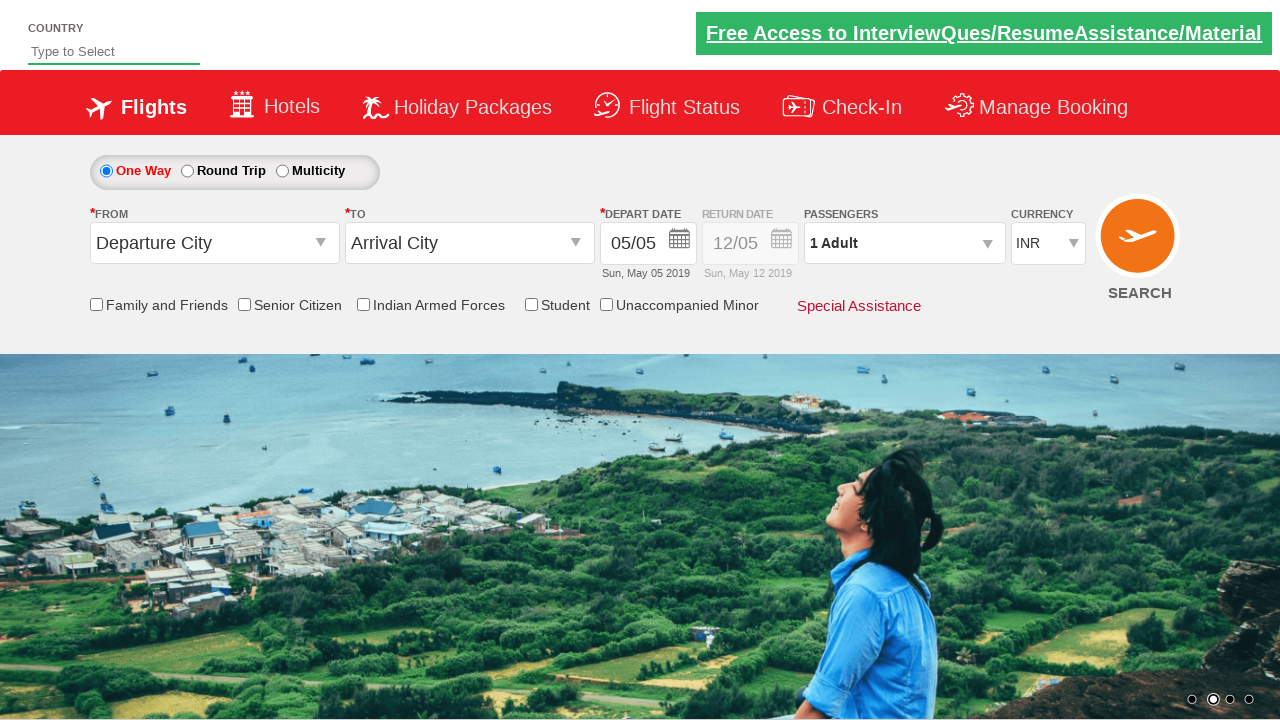

Clicked round-trip radio button at (187, 171) on #ctl00_mainContent_rbtnl_Trip_1
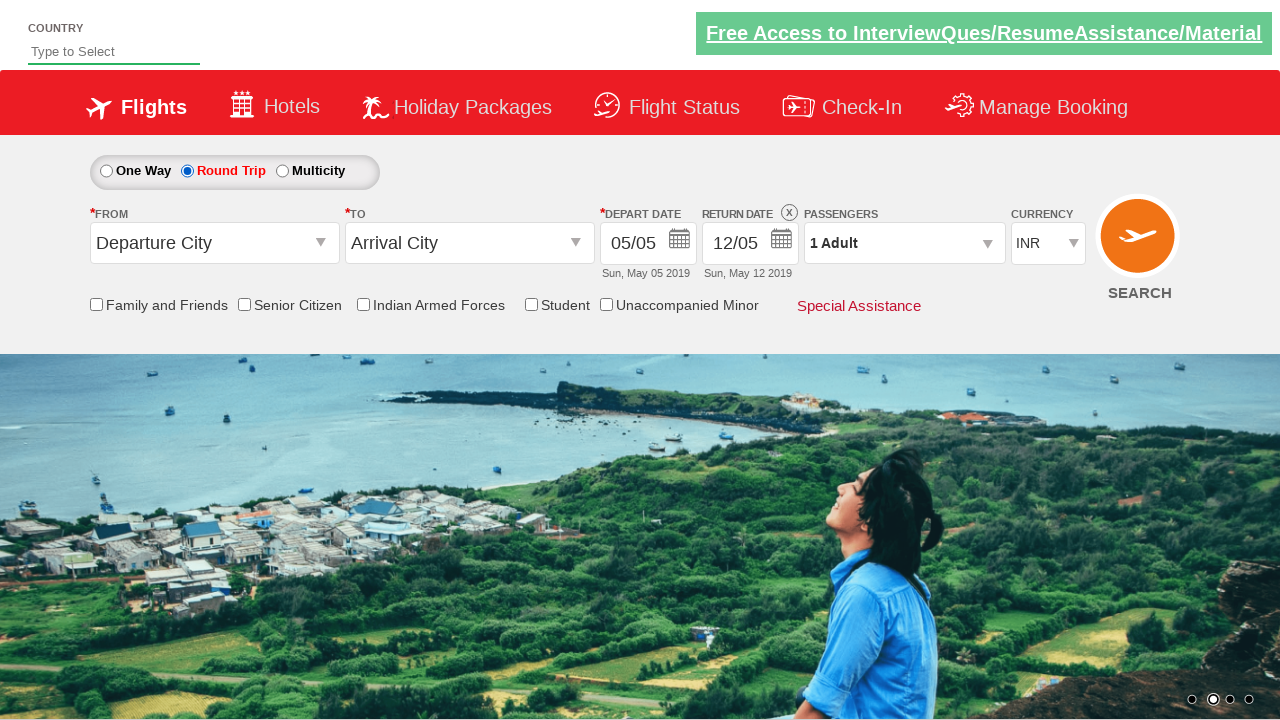

Waited 500ms for style attribute to update
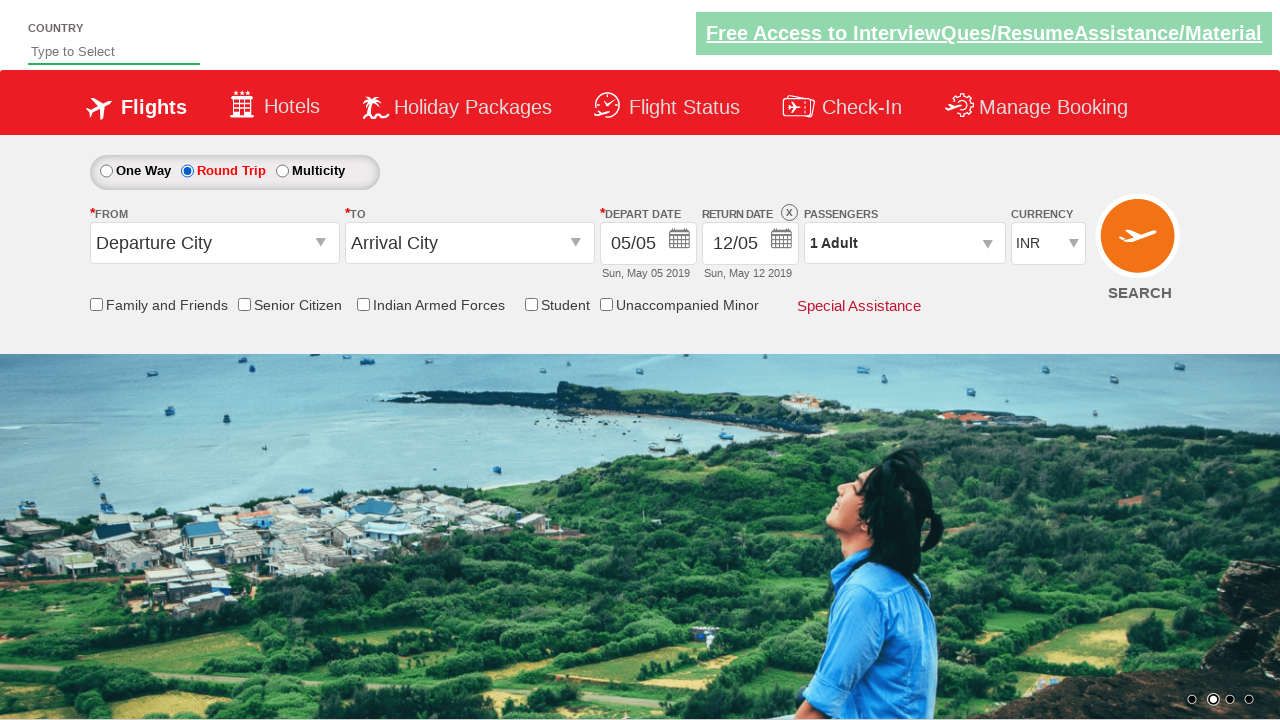

Retrieved updated style attribute of return date field container
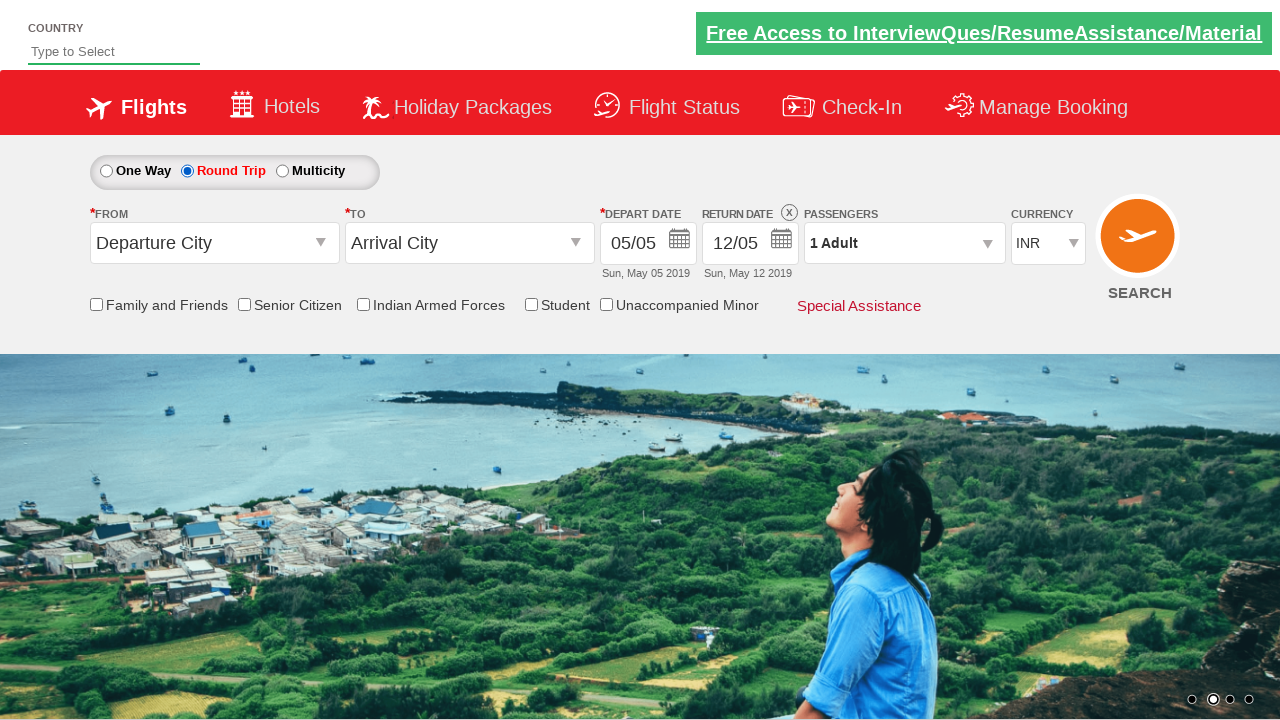

Verified return date field is enabled - style attribute contains opacity: 1
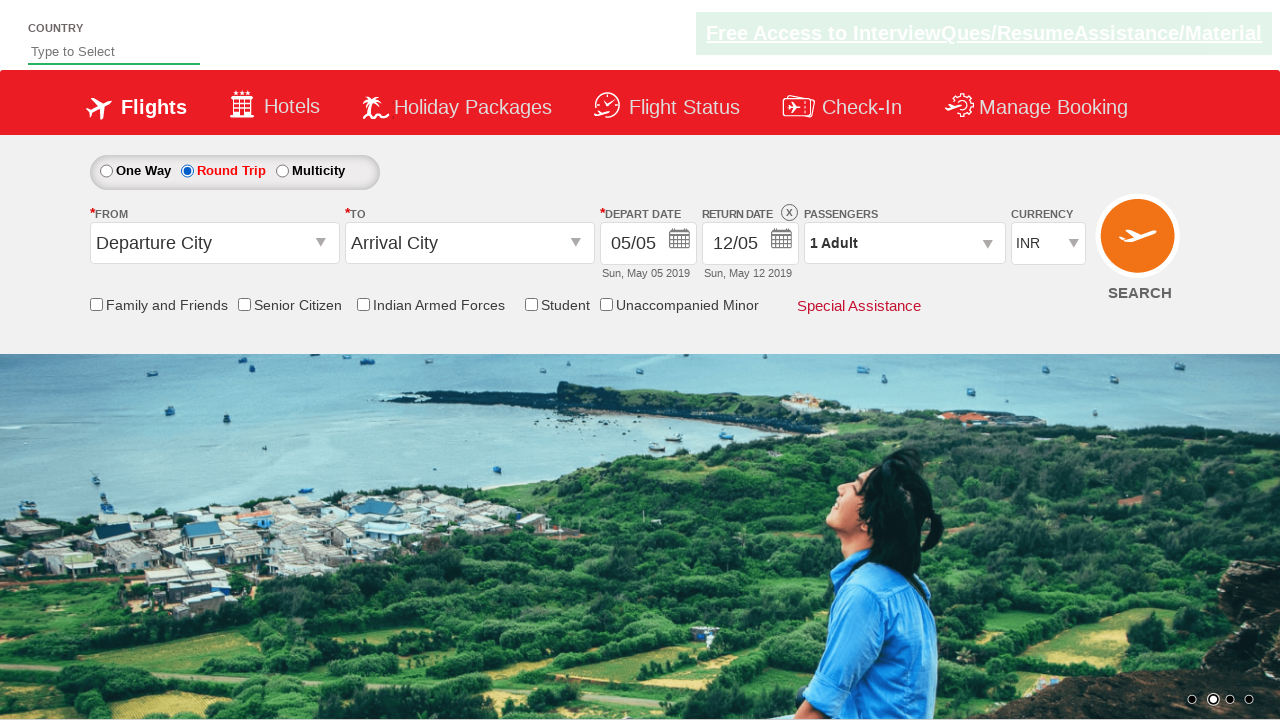

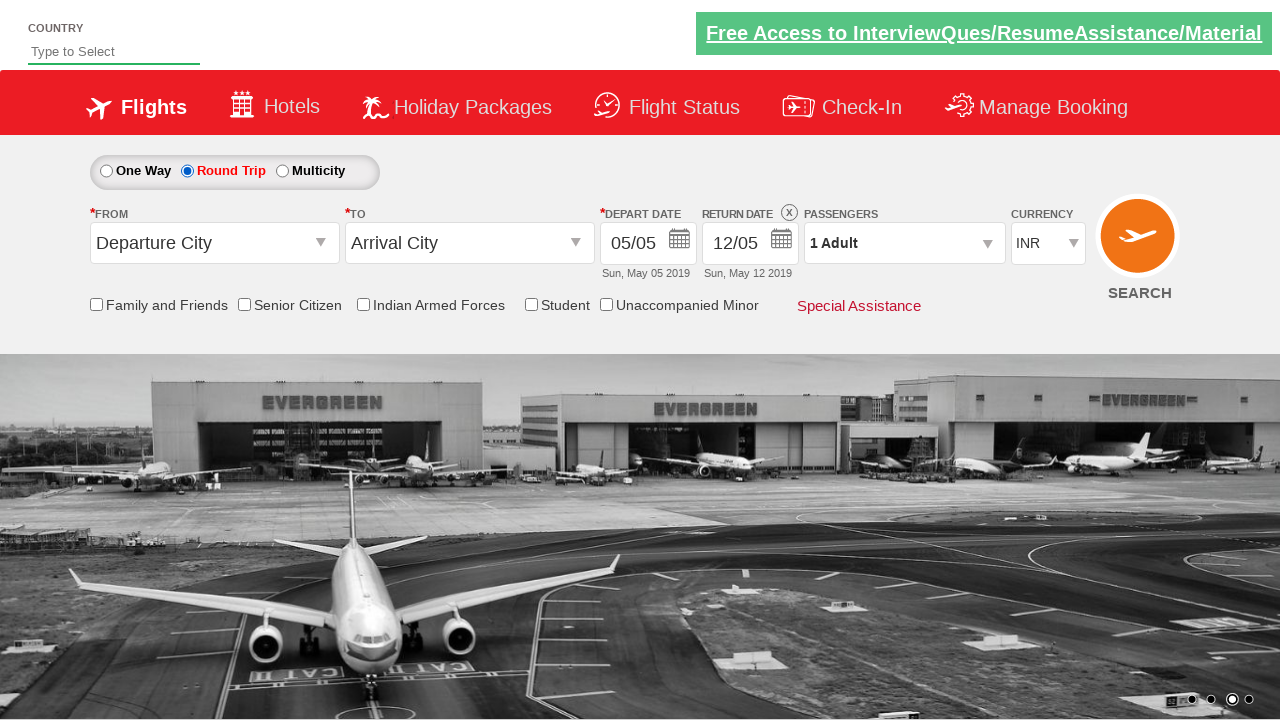